Tests window/tab handling by clicking a button that opens a new tab, then iterating through window handles to switch to the newly opened tab with a specific title ("Selenium").

Starting URL: https://demo.automationtesting.in/Windows.html

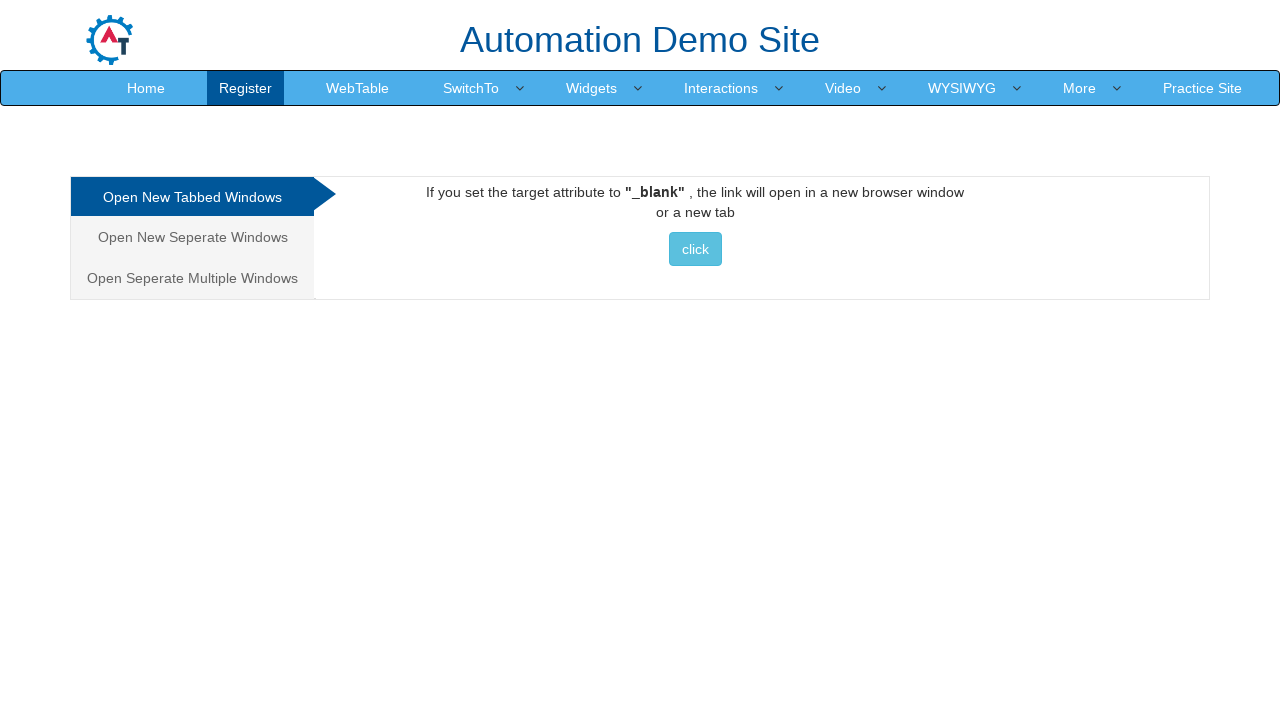

Clicked button to open new tab at (695, 249) on xpath=//*[@id='Tabbed']/a/button
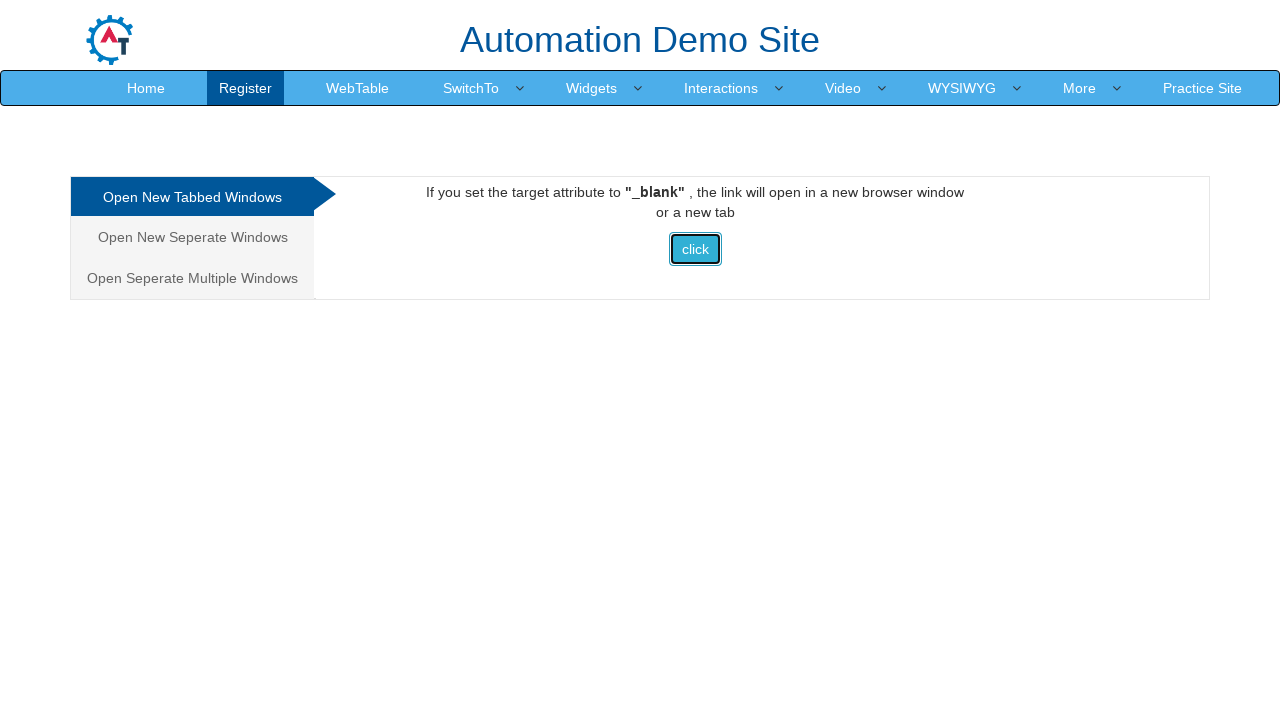

Waited 2 seconds for new tab to open
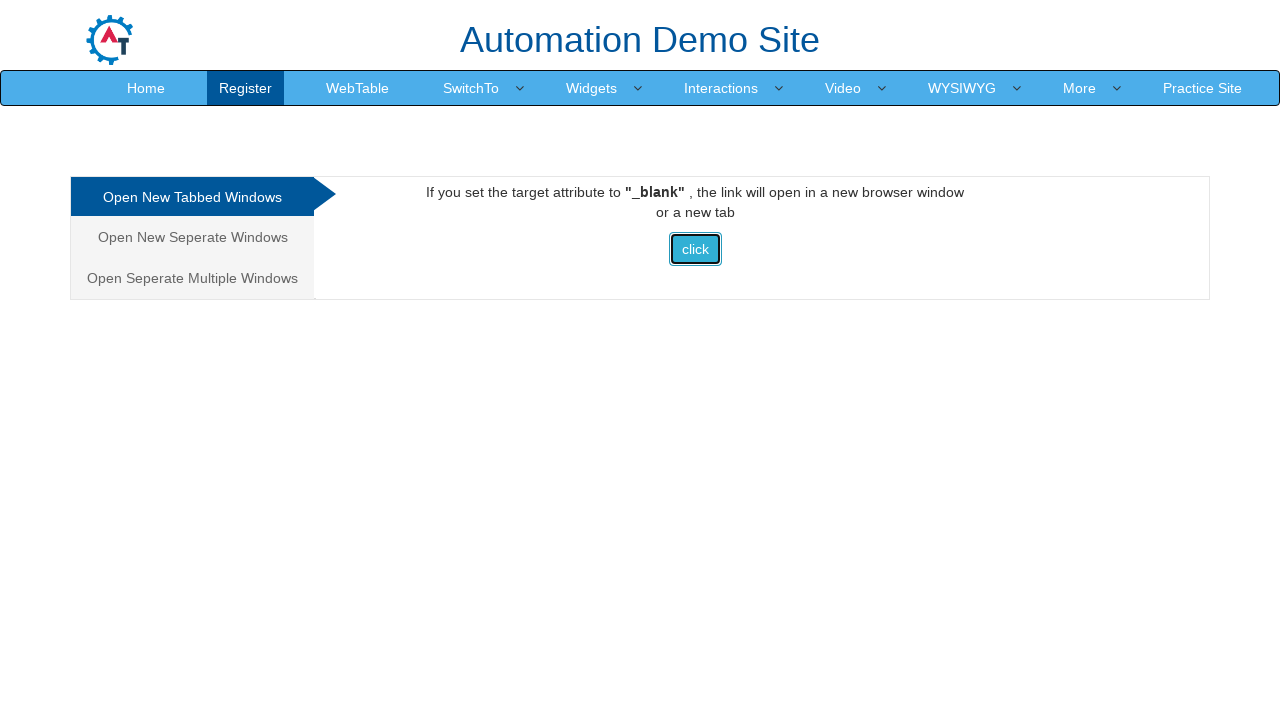

Retrieved all pages from context
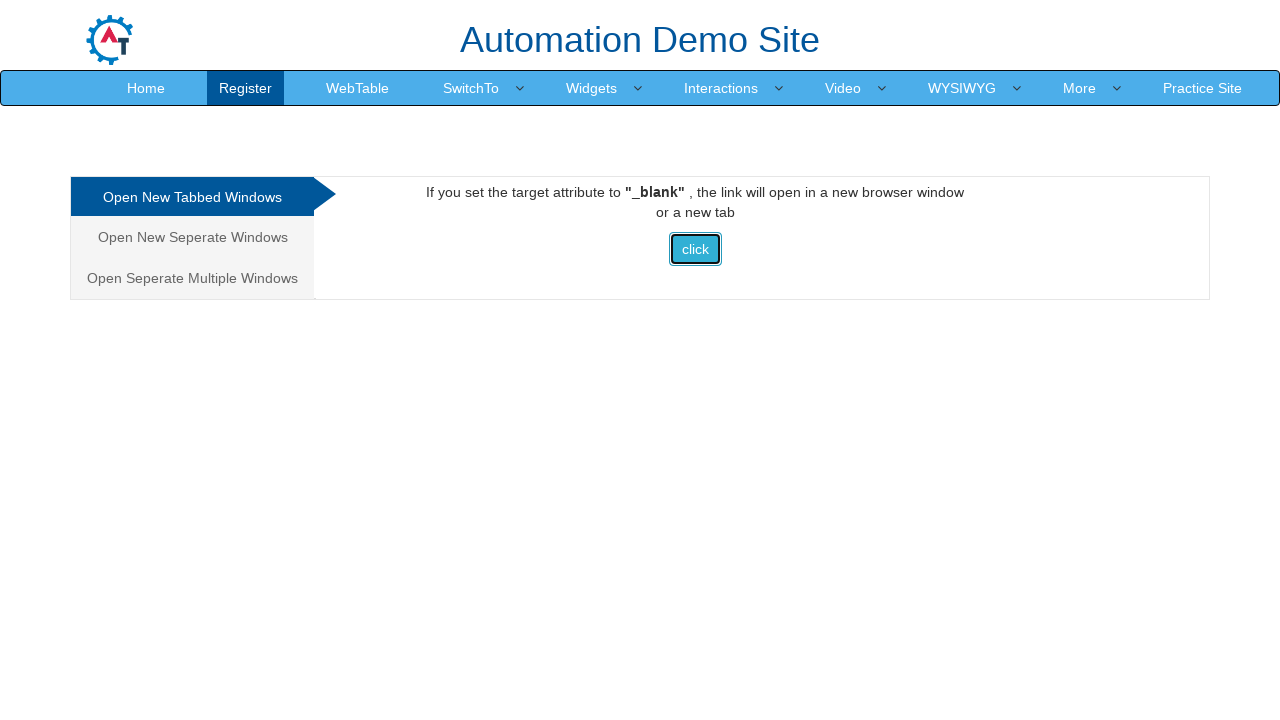

Printed current page URL: https://demo.automationtesting.in/Windows.html
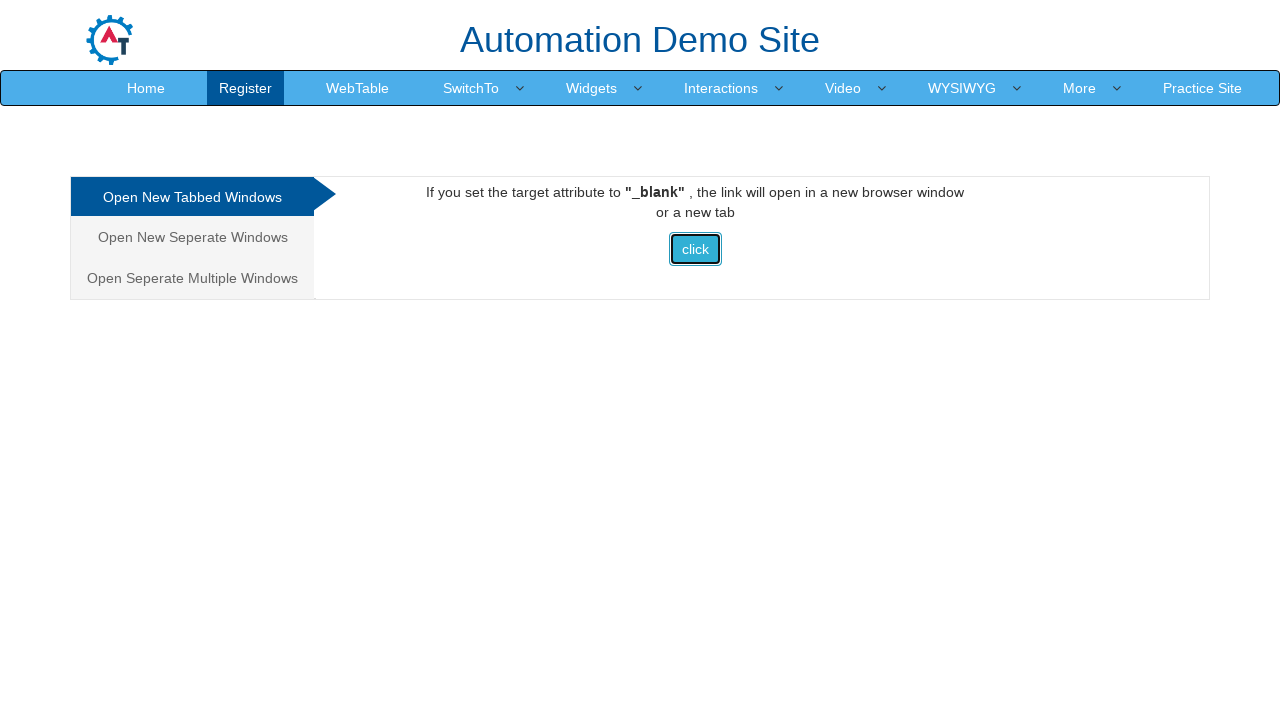

Printed all page URLs
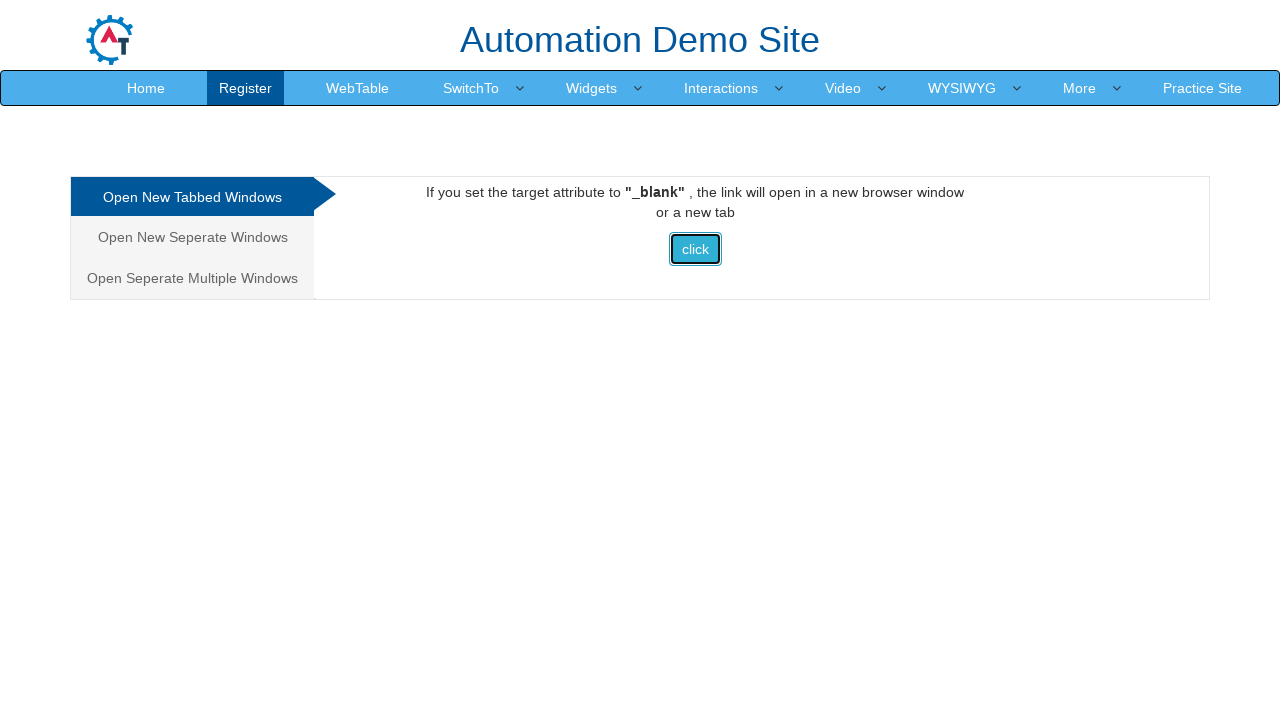

Switched to page with title 'Selenium' and URL: https://www.selenium.dev/
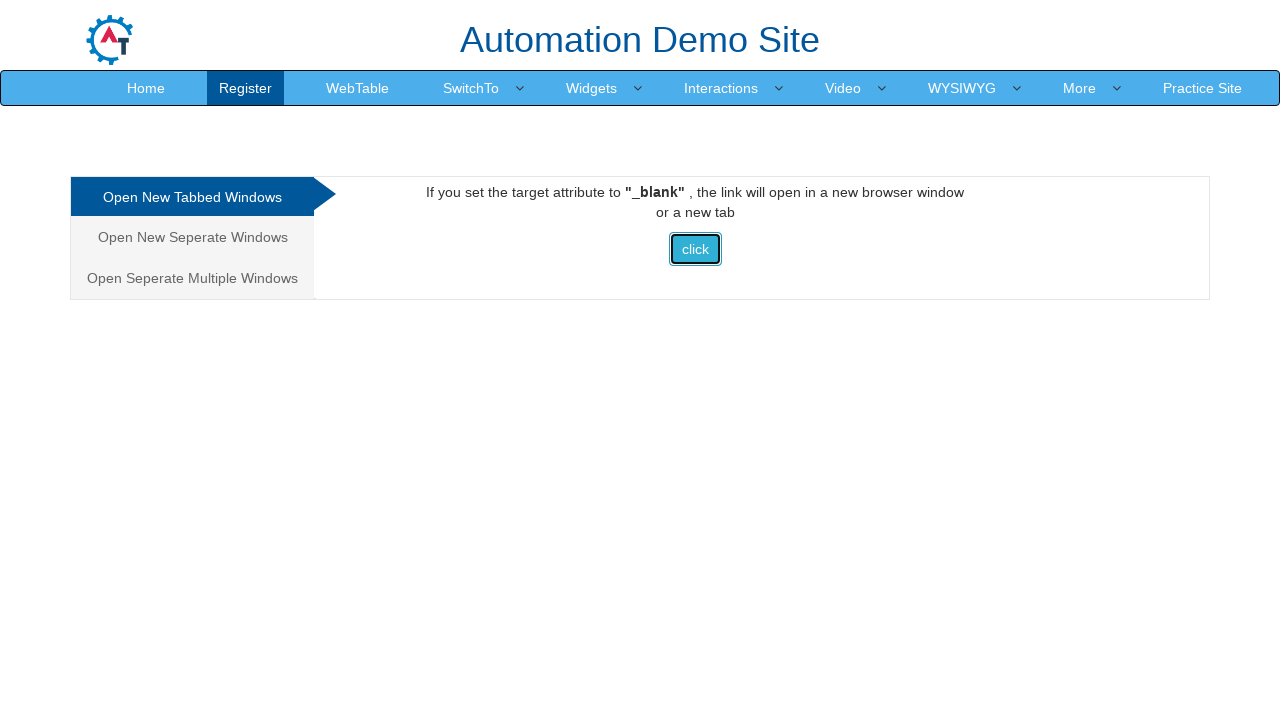

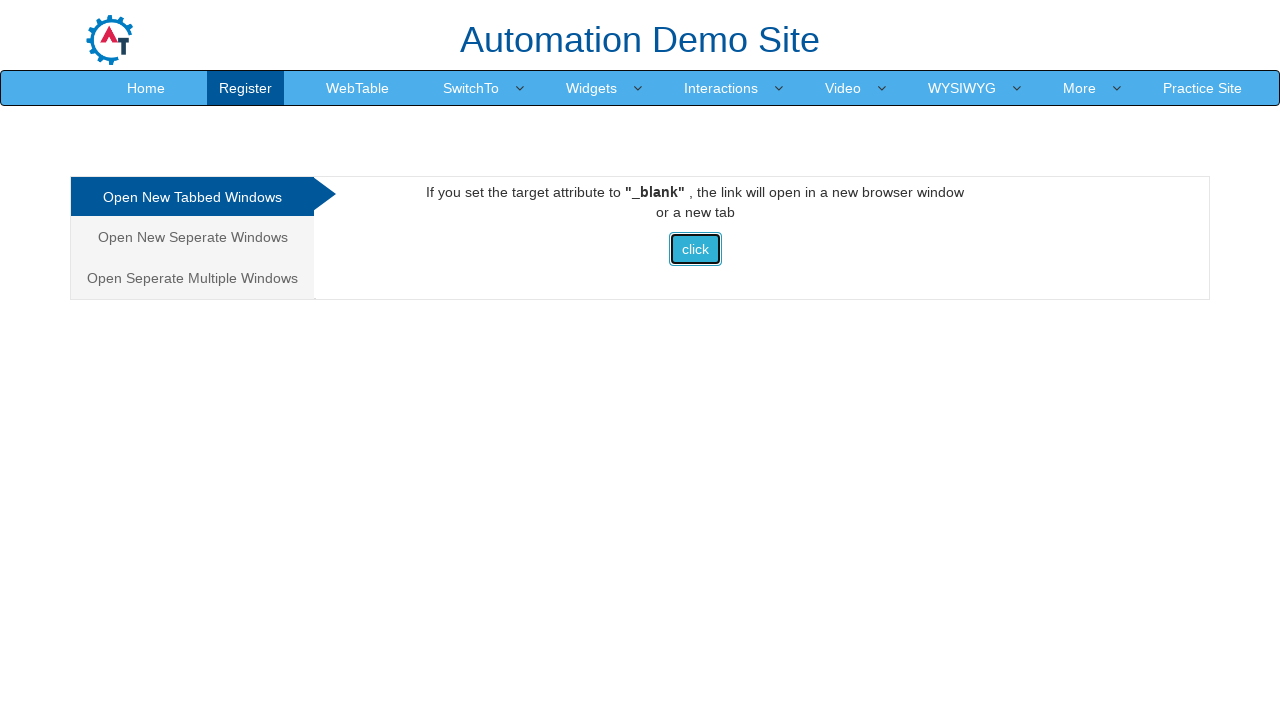